Navigates to SpiceJet airline website and interacts with UI elements, likely clicking on form fields or dropdown menus on the booking interface.

Starting URL: https://www.spicejet.com/

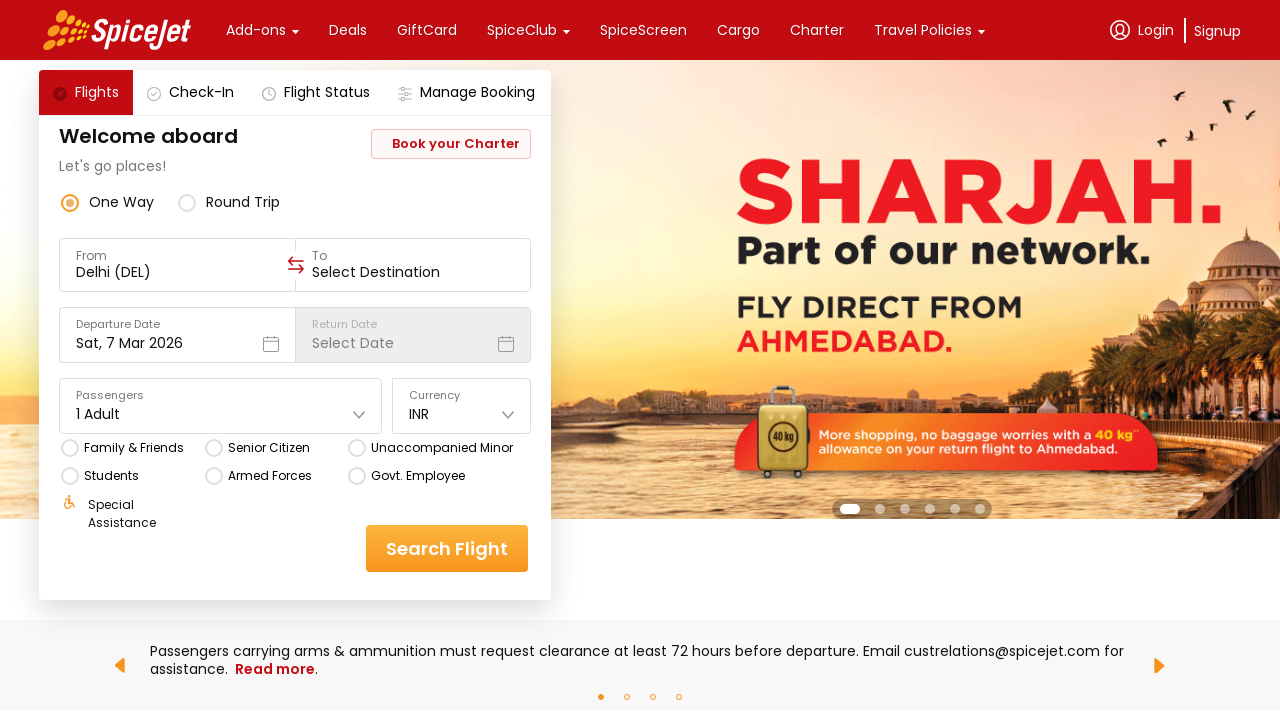

Clicked first form field or dropdown trigger on SpiceJet booking interface at (122, 202) on .css-76zvg2.r-homxoj.r-ubezar.r-1ozqkpa
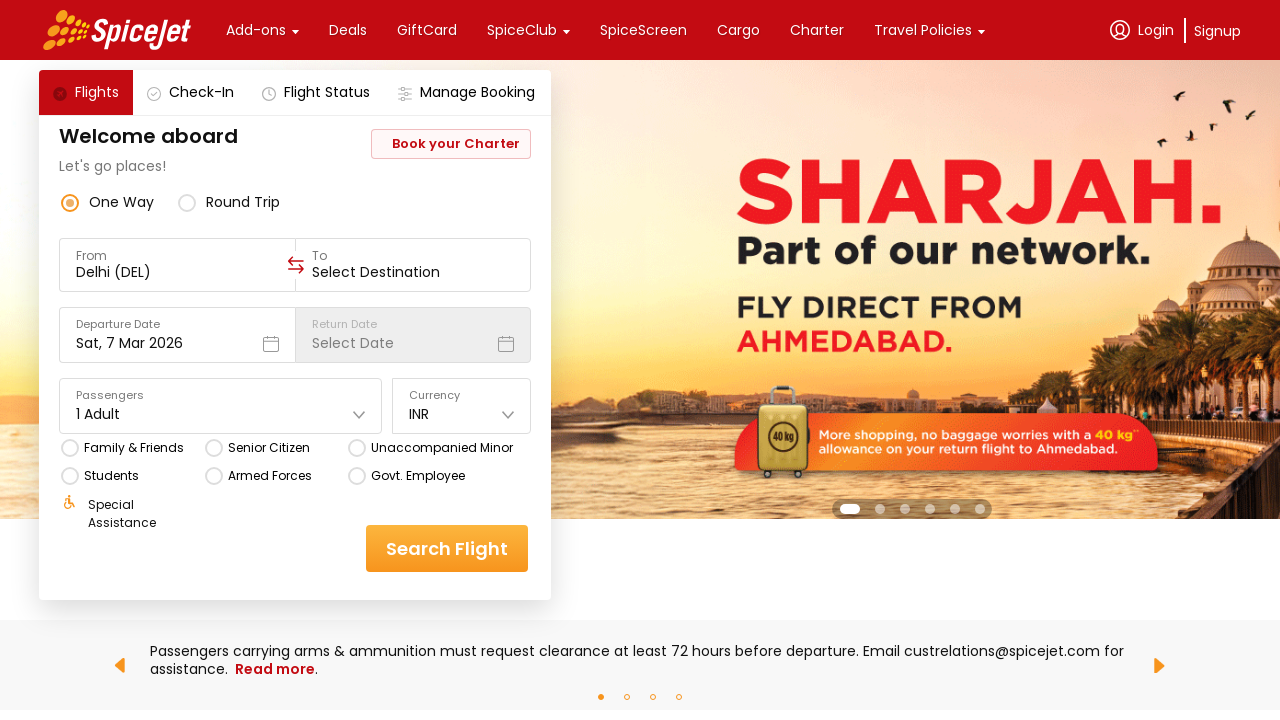

Clicked second dropdown option or form element at (177, 265) on .css-1dbjc4n.r-14lw9ot.r-11u4nky.r-z2wwpe.r-1phboty.r-rs99b7.r-1loqt21.r-13awgt0
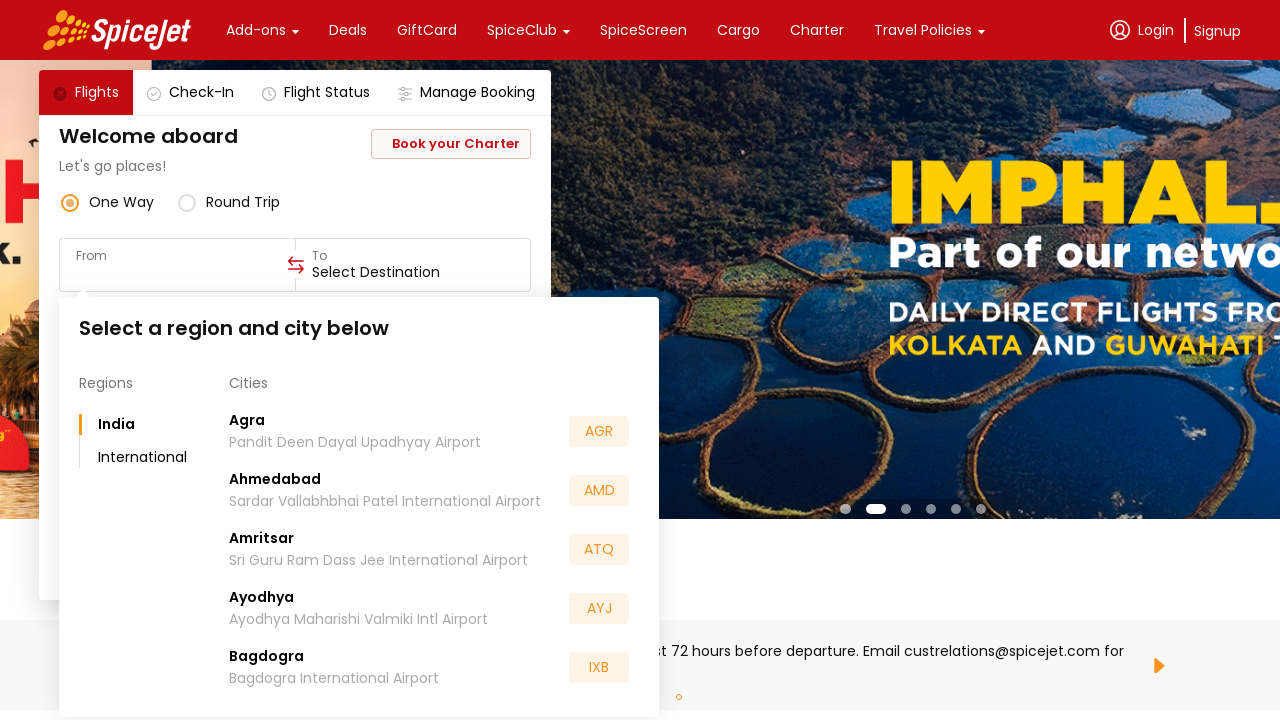

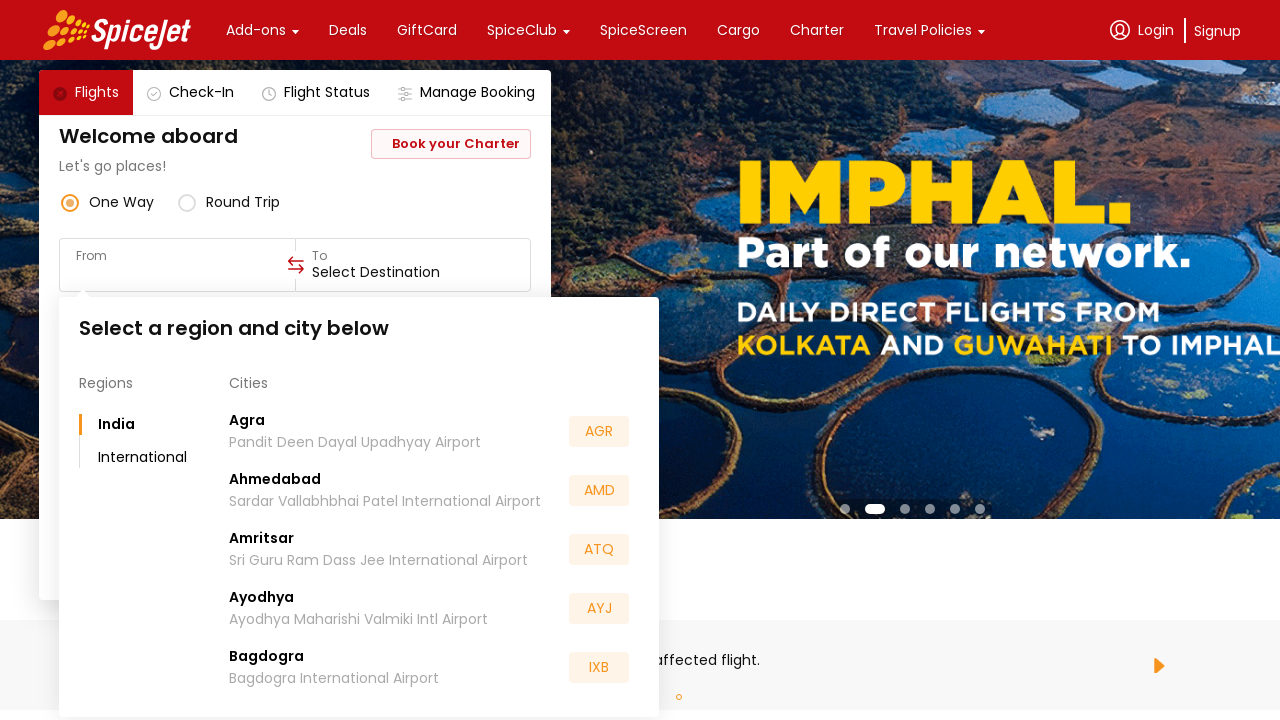